Tests file upload functionality by uploading multiple files and verifying they appear in the file list

Starting URL: https://davidwalsh.name/demo/multiple-file-upload.php

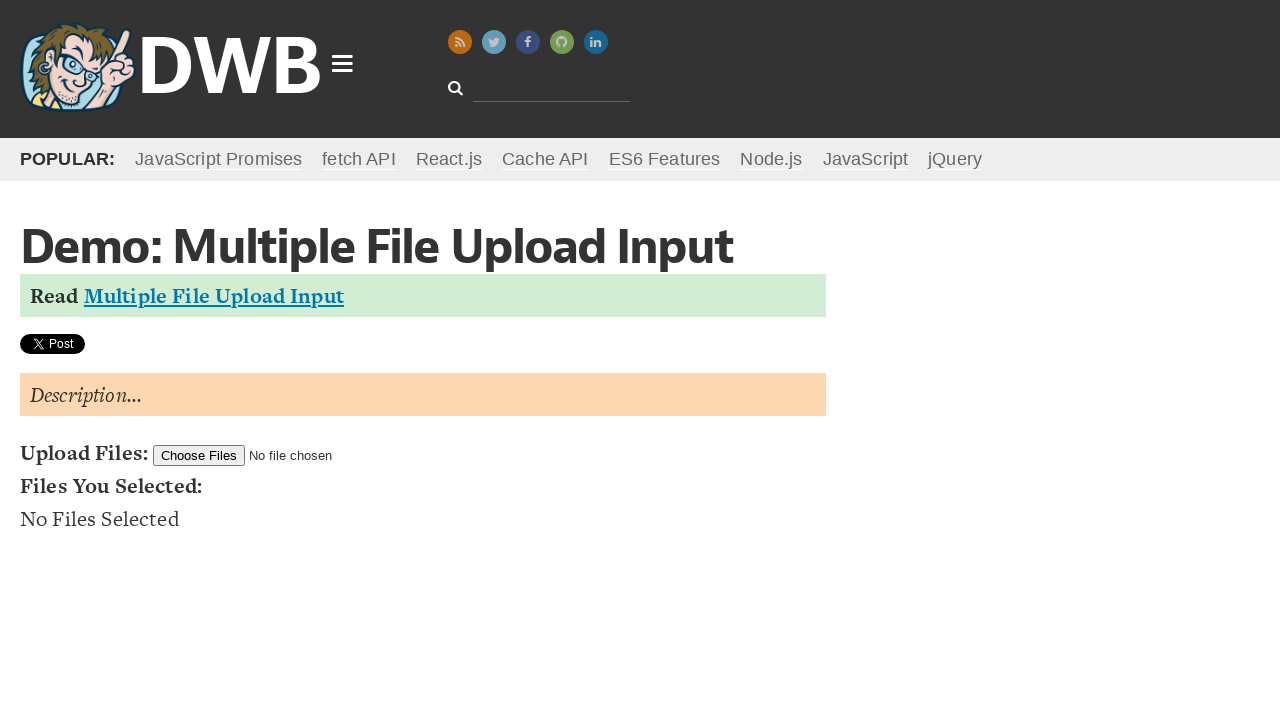

Set input files with 2 temporary test files (Excel and Word)
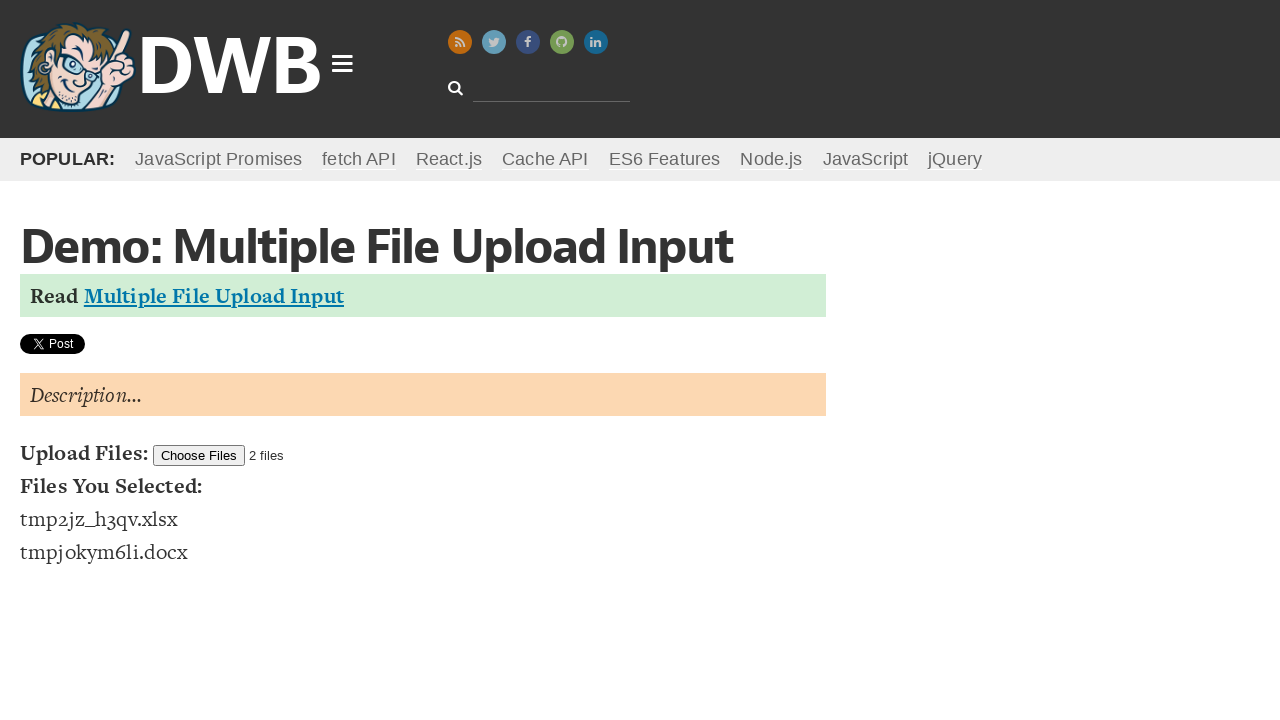

Waited for file list items to appear
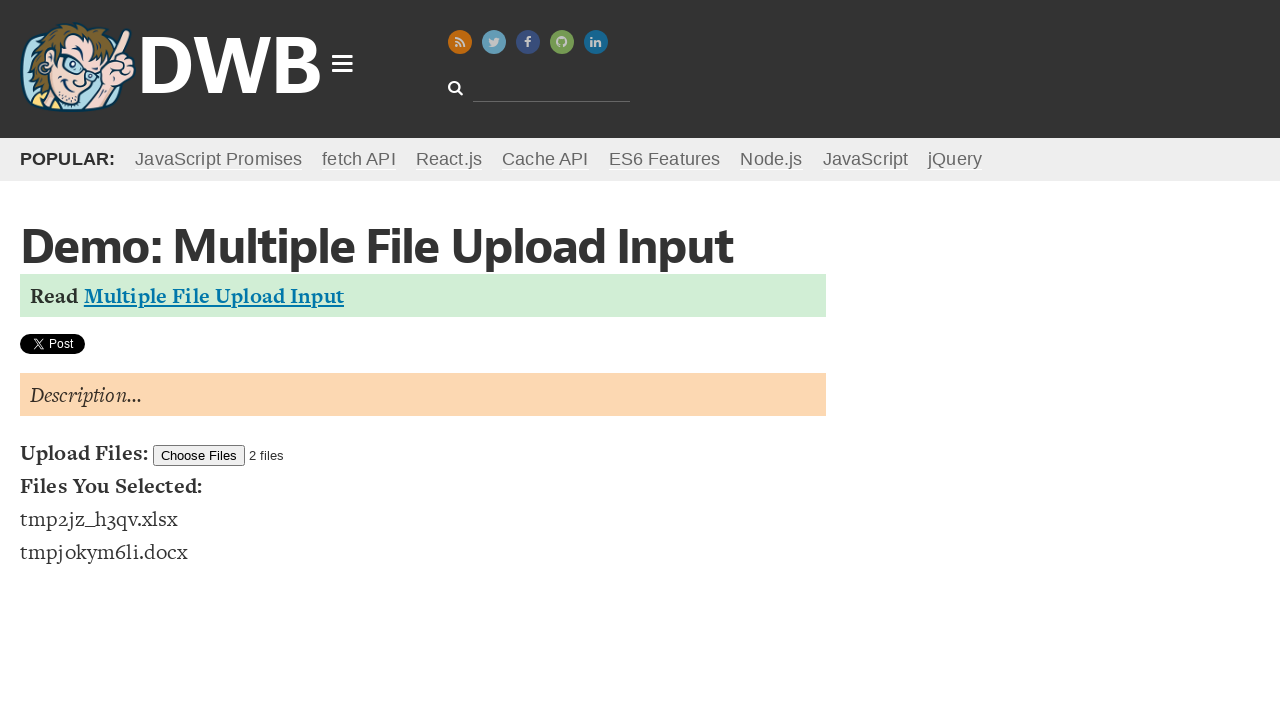

Verified that exactly 2 files appear in the file list
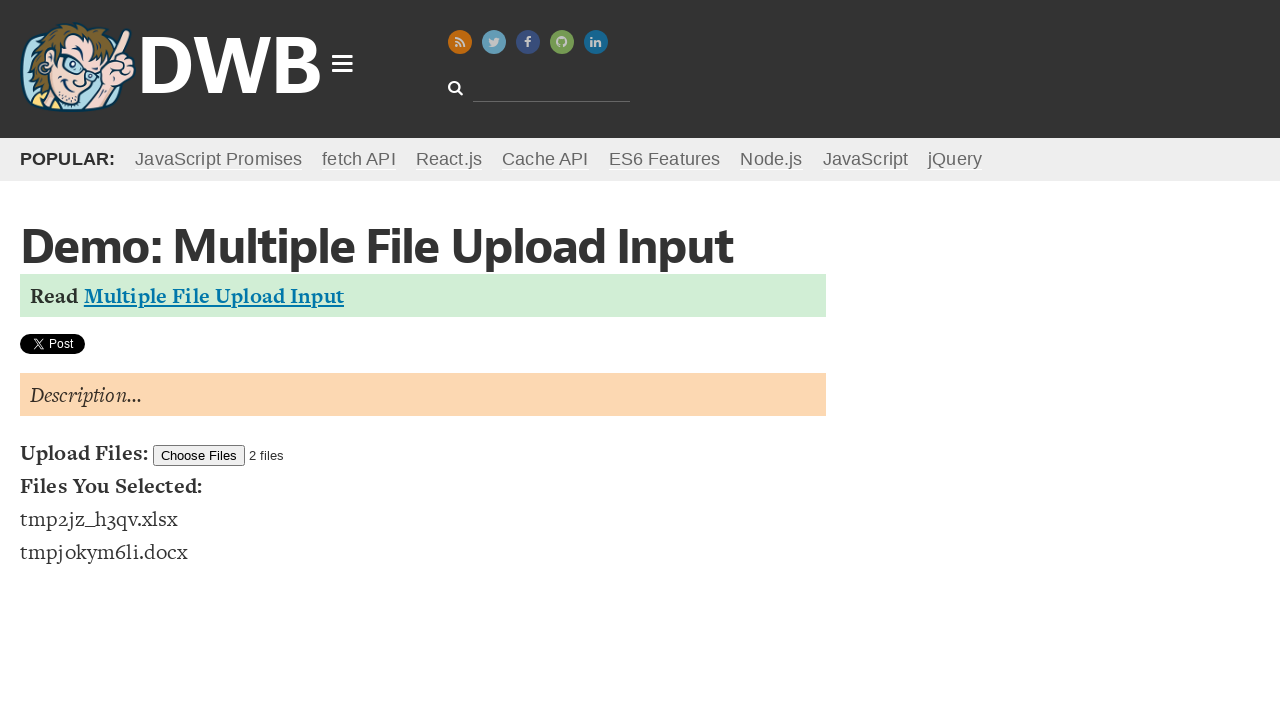

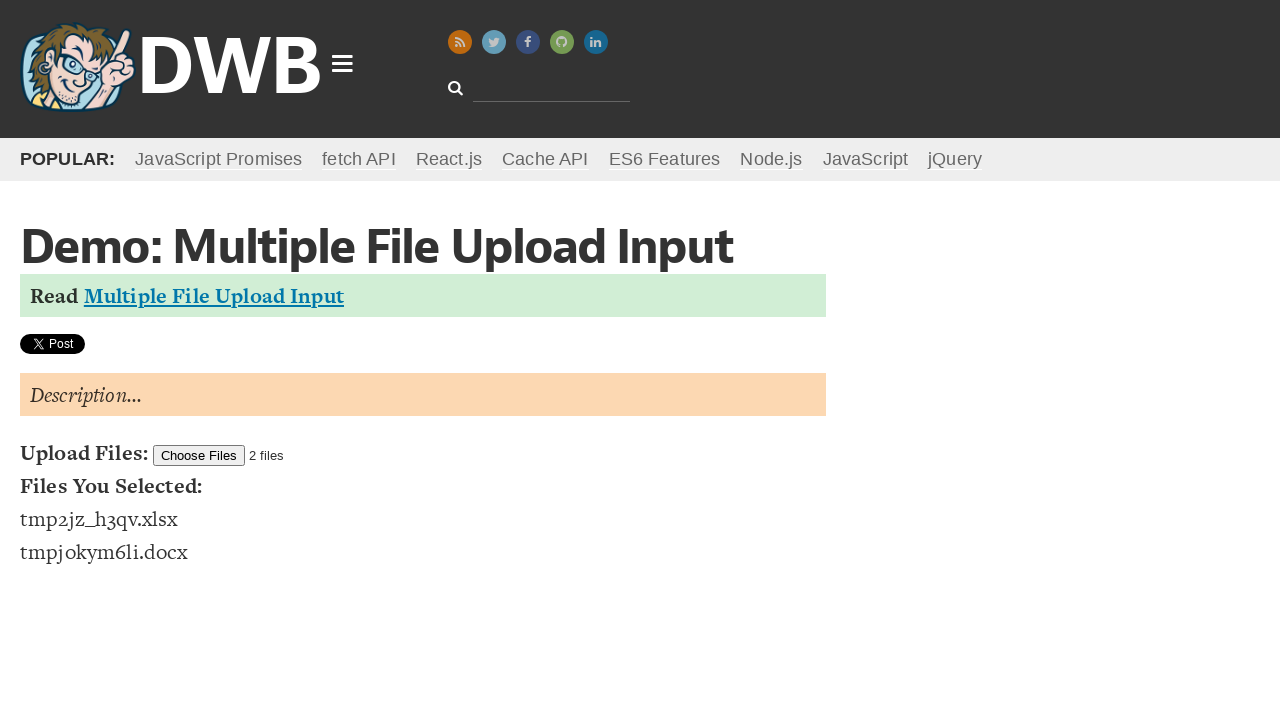